Tests checkbox functionality by navigating to a checkboxes page and verifying that checkboxes can be found and their checked state can be determined.

Starting URL: http://the-internet.herokuapp.com/checkboxes

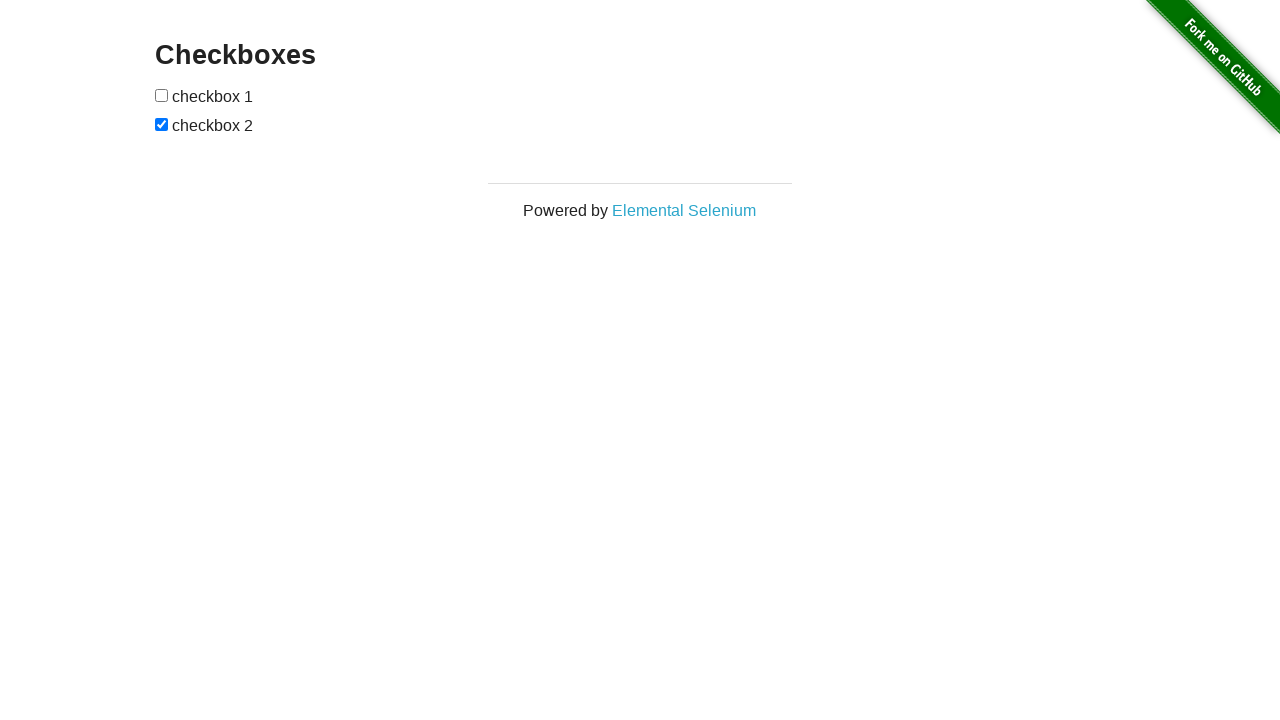

Waited for checkboxes to load on the page
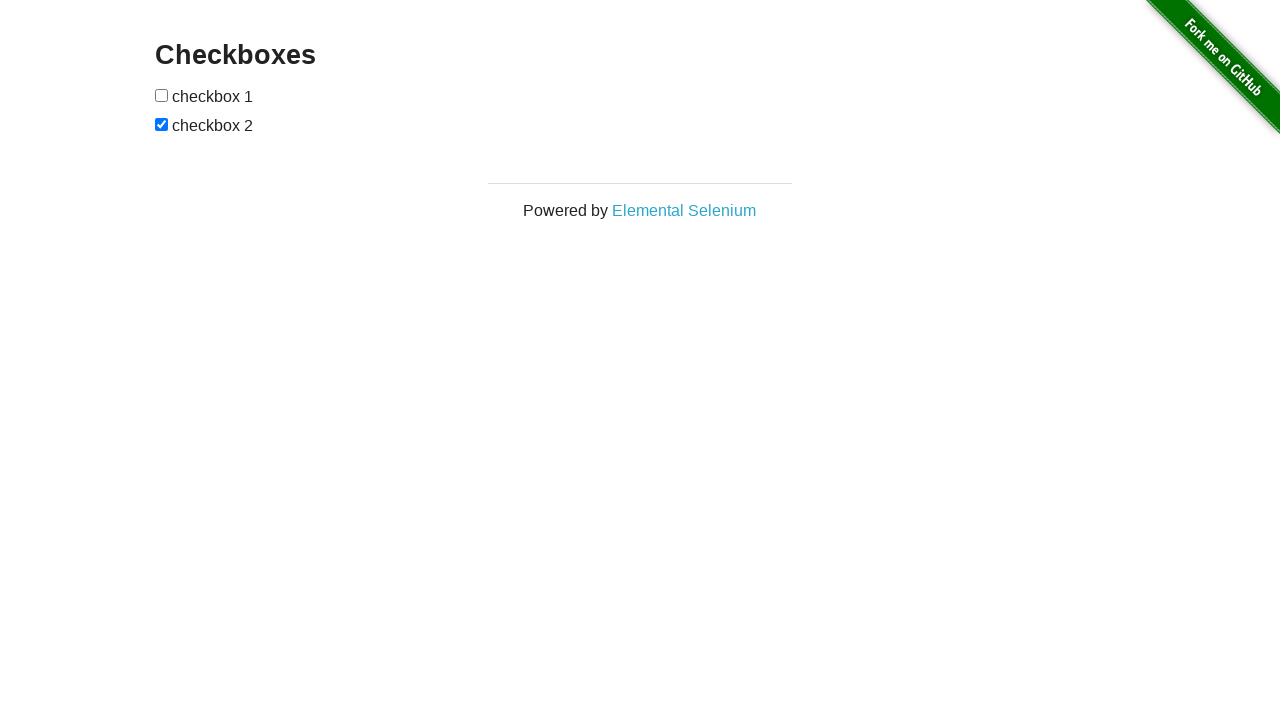

Located all checkboxes on the page
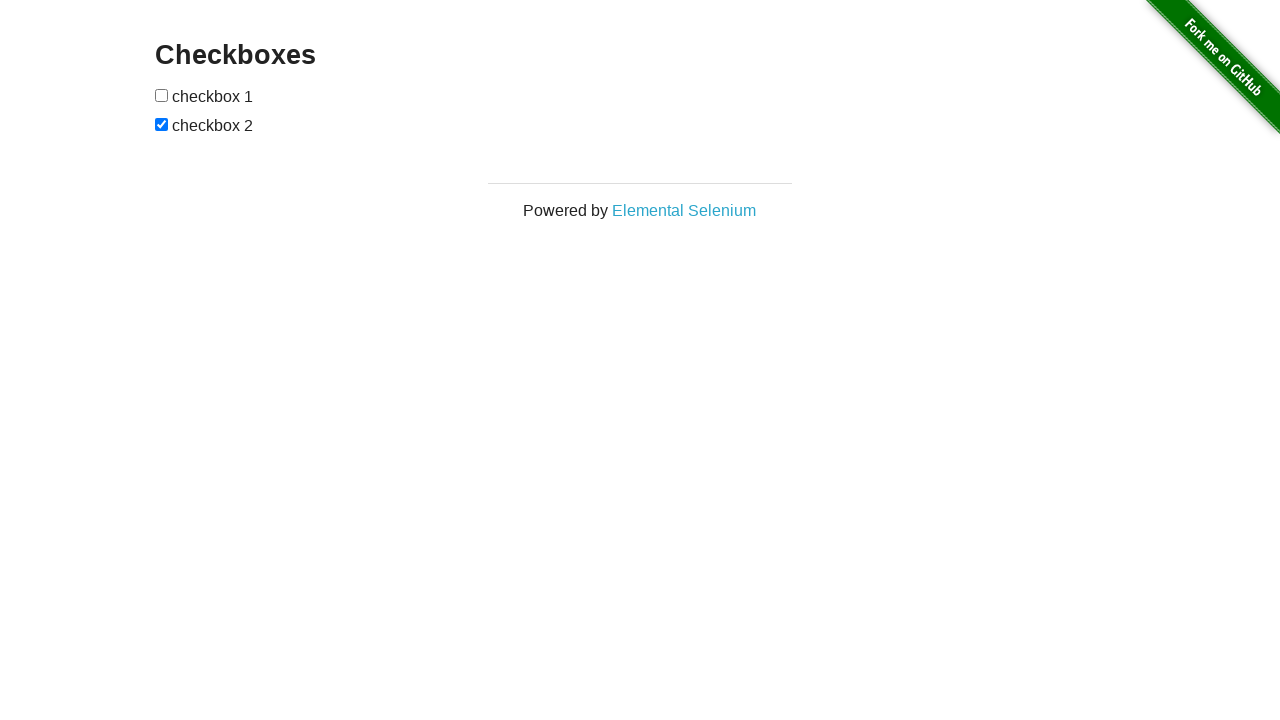

Verified that checkboxes are present on the page
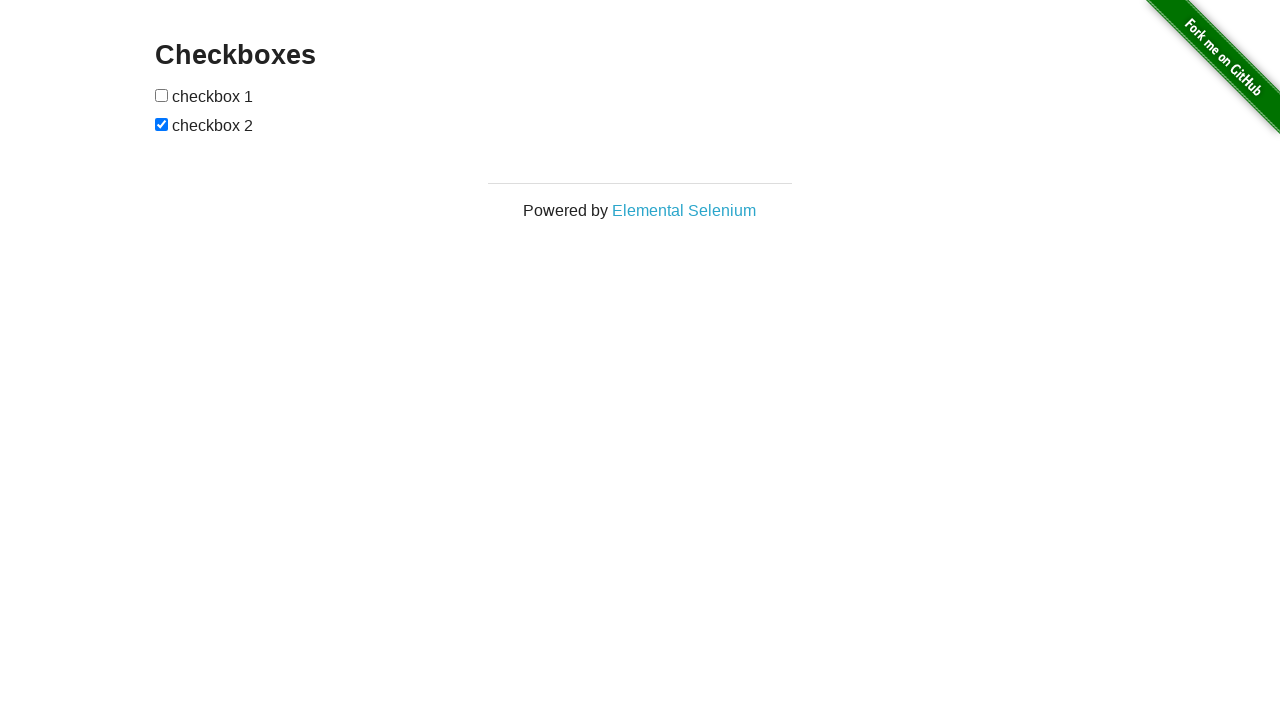

Verified that the last checkbox is checked by default
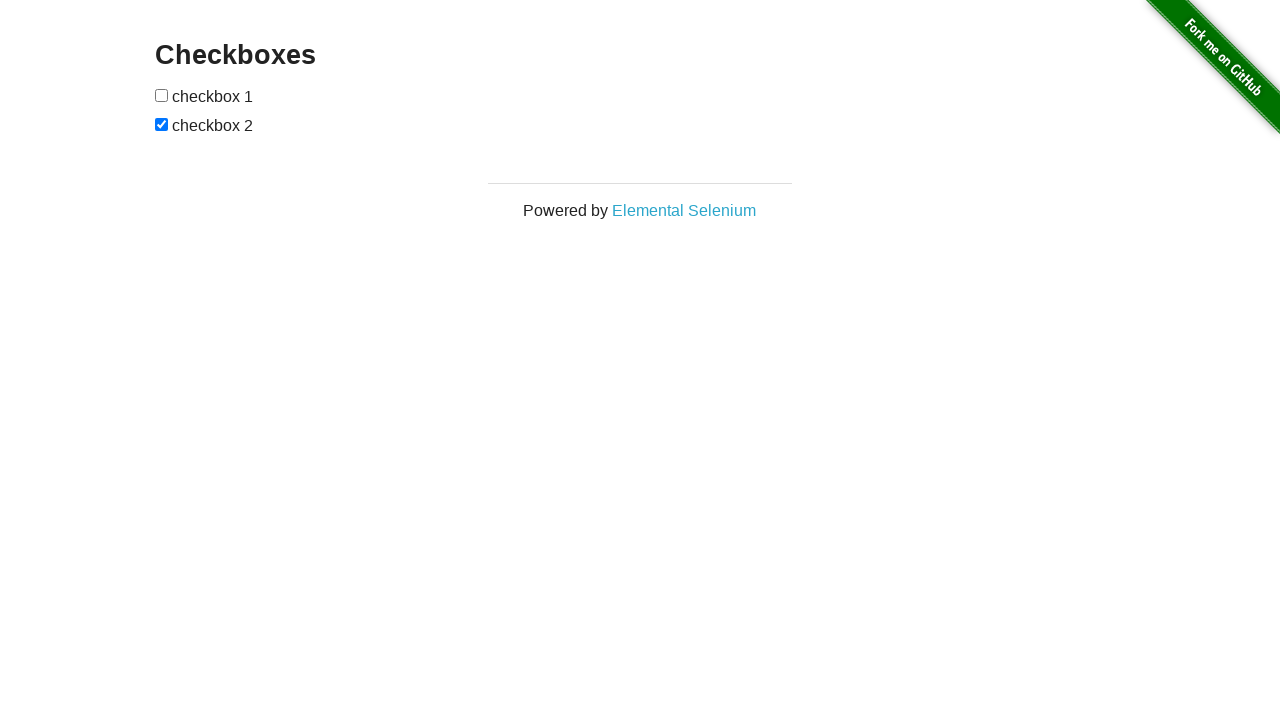

Clicked the first checkbox to check it at (162, 95) on input[type="checkbox"] >> nth=0
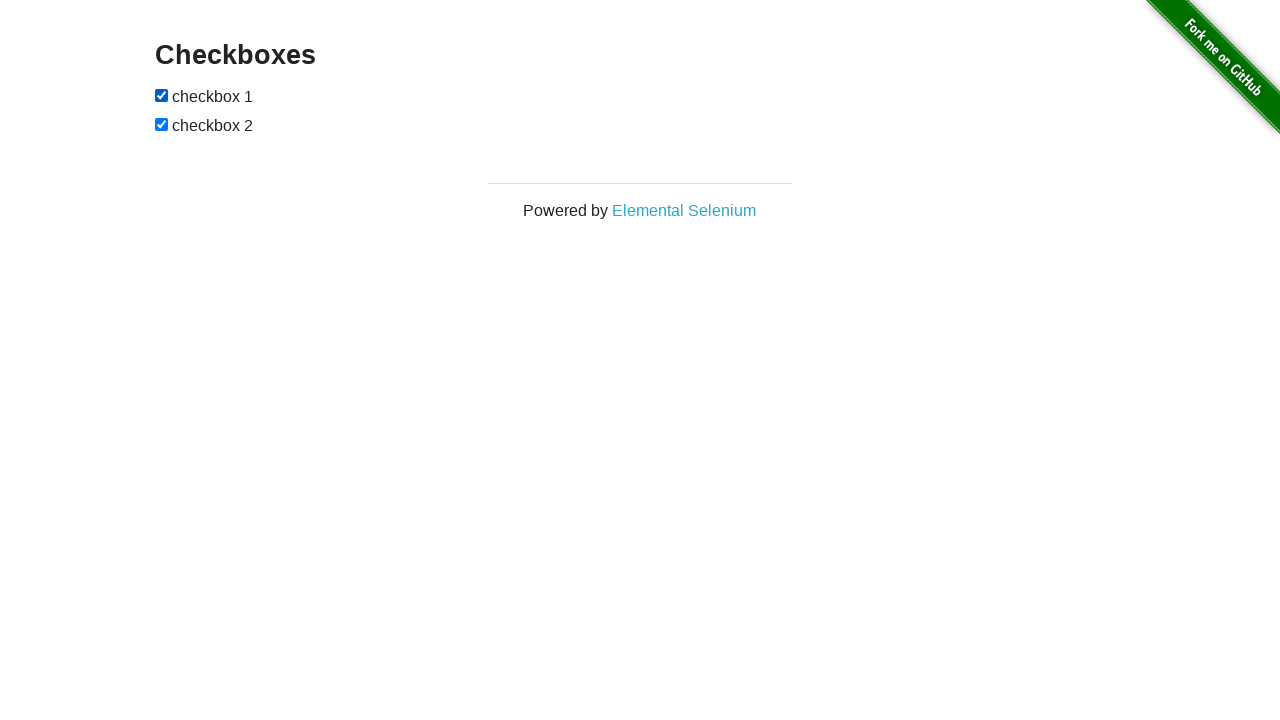

Verified that the first checkbox is now checked
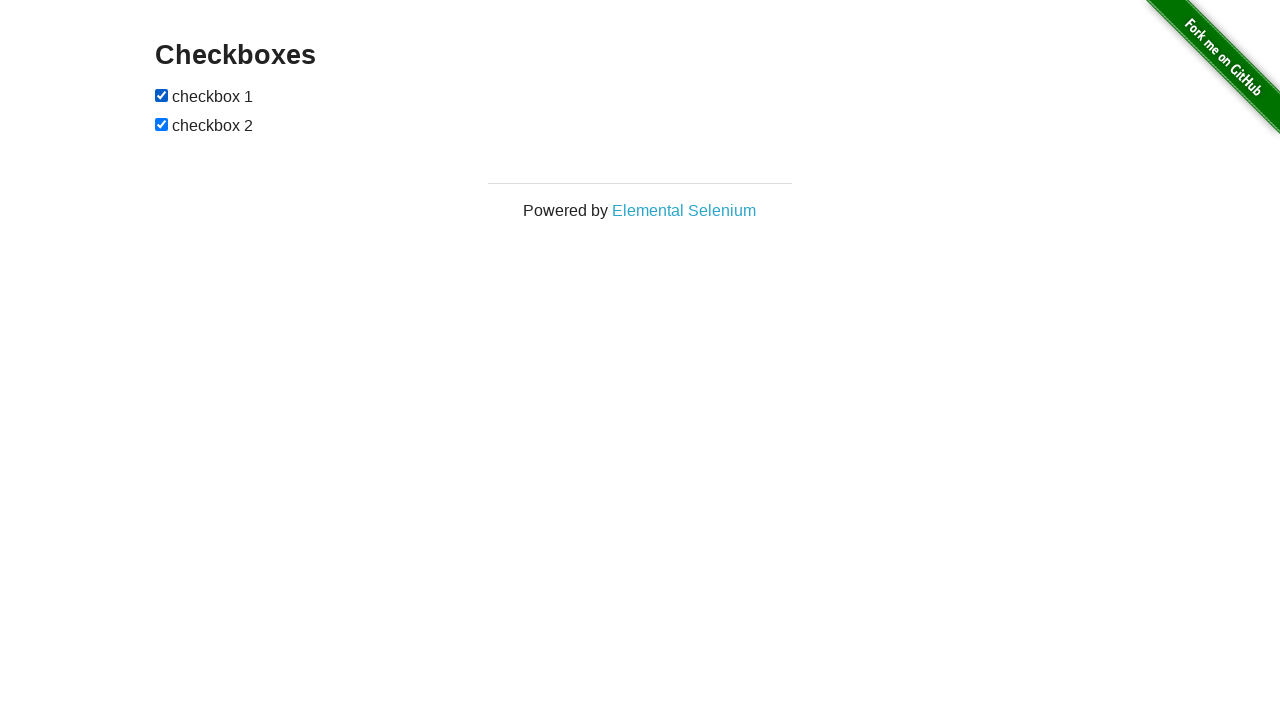

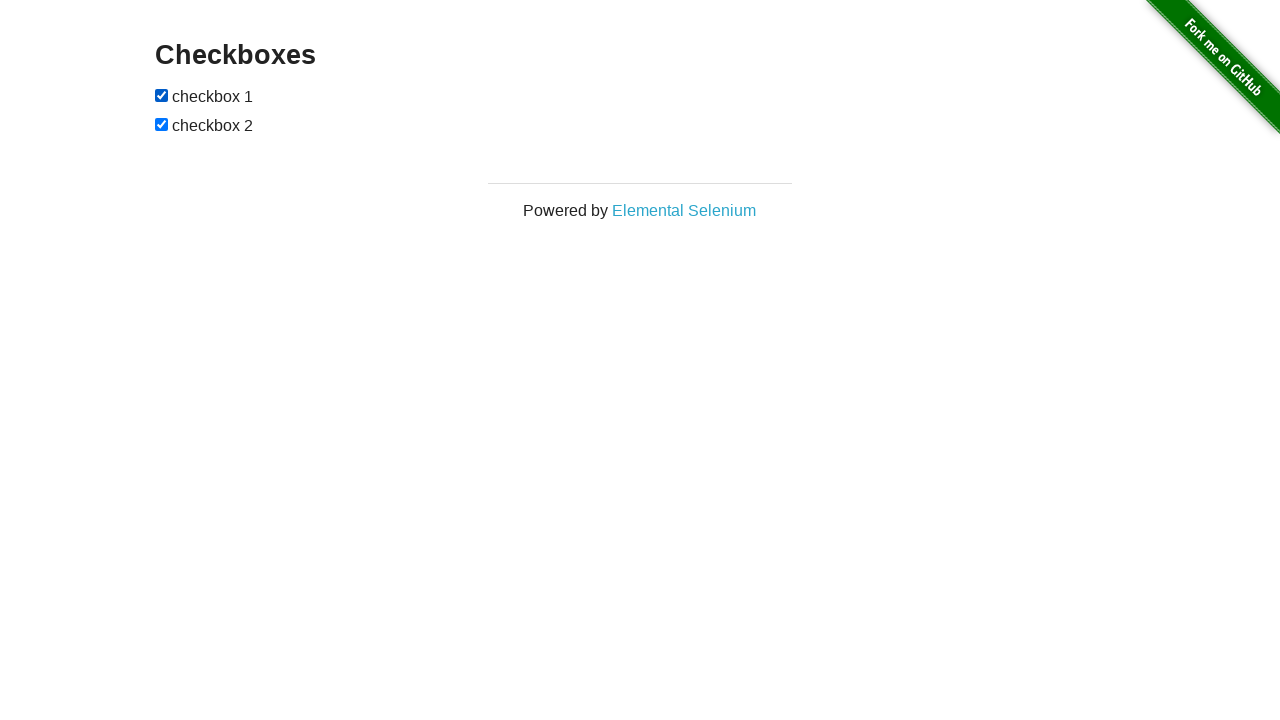